Tests auto-suggestive dropdown by typing a search term and selecting from suggestions

Starting URL: https://rahulshettyacademy.com/dropdownsPractise/

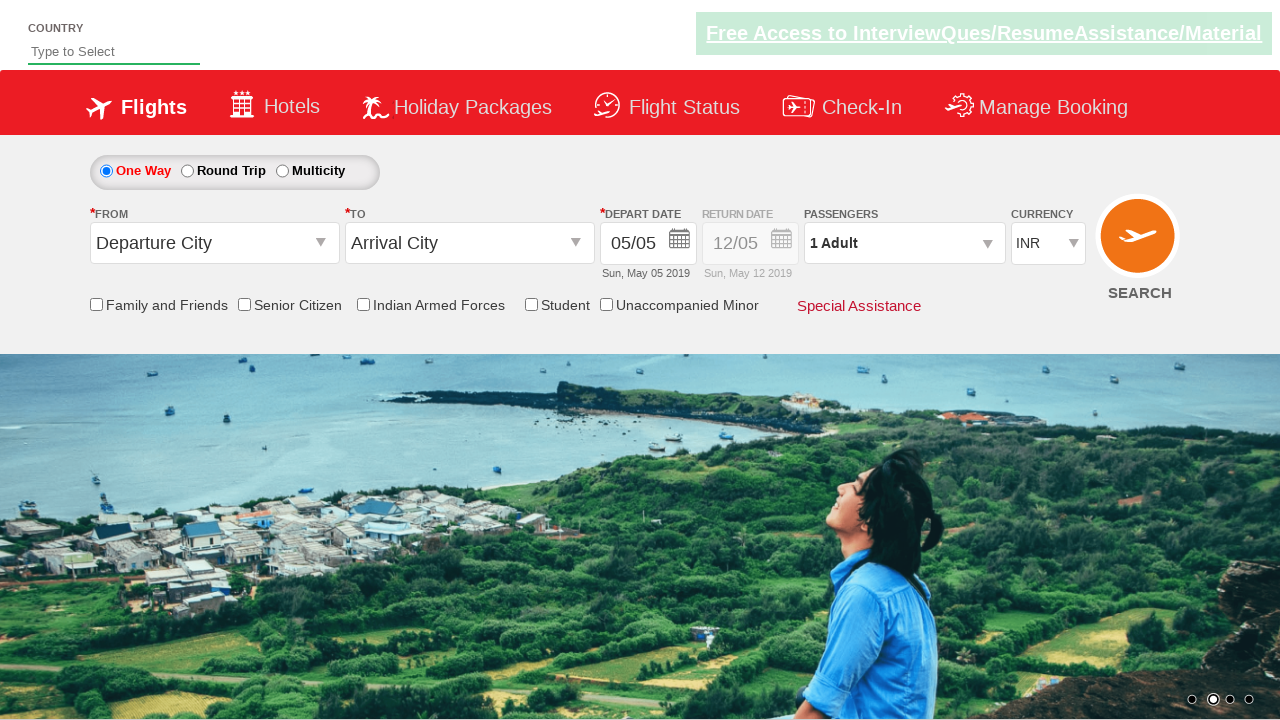

Filled auto-suggest field with 'IND' on #autosuggest
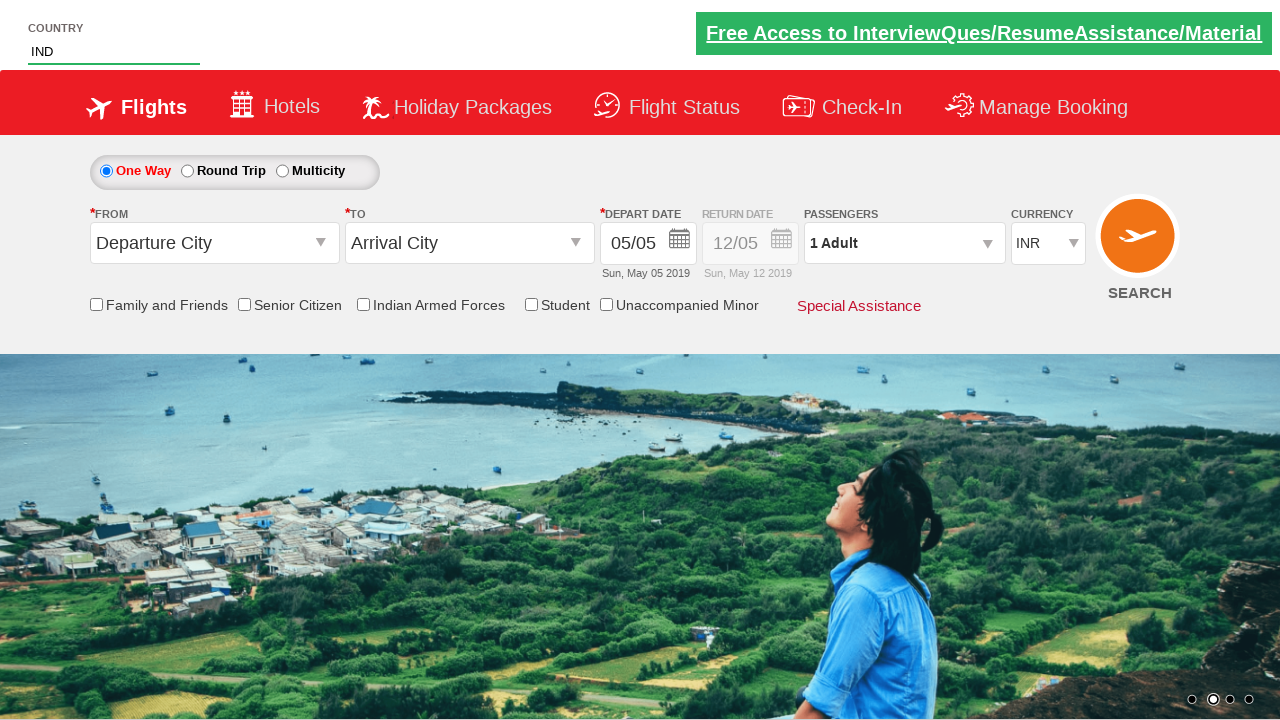

Auto-suggest dropdown suggestions appeared
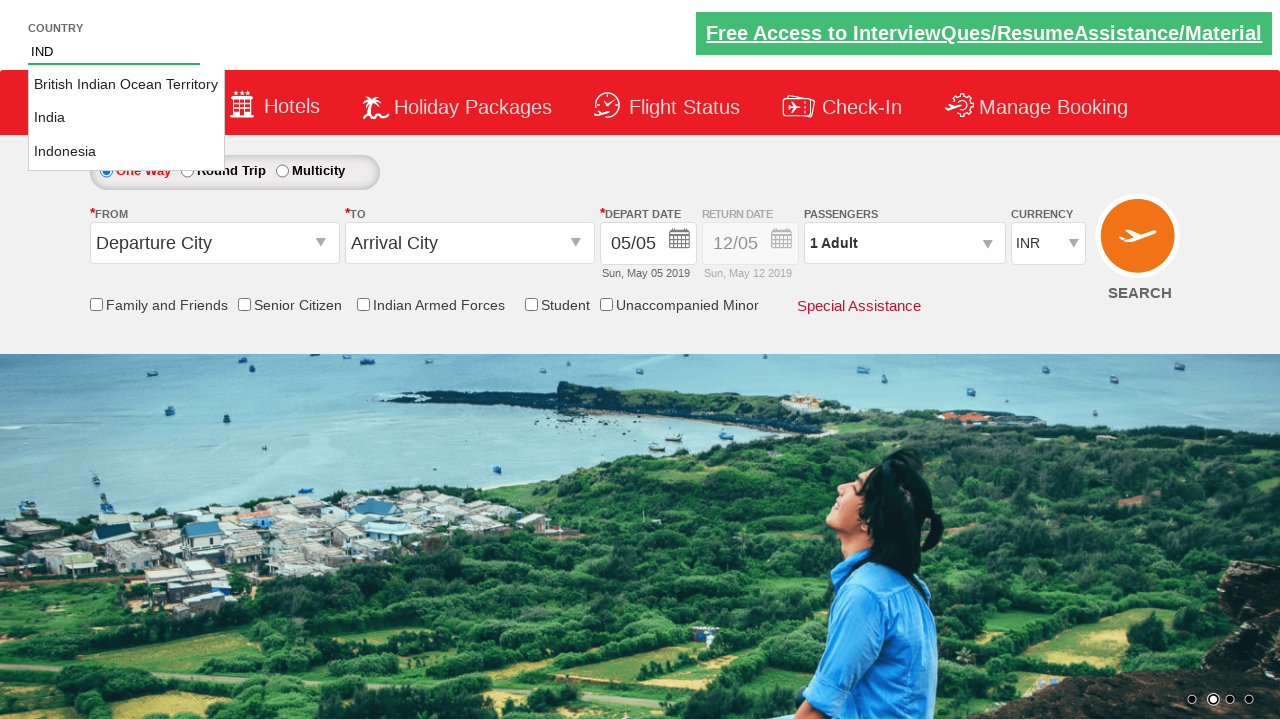

Selected 'India' from auto-suggest dropdown at (126, 118) on li.ui-menu-item a >> nth=1
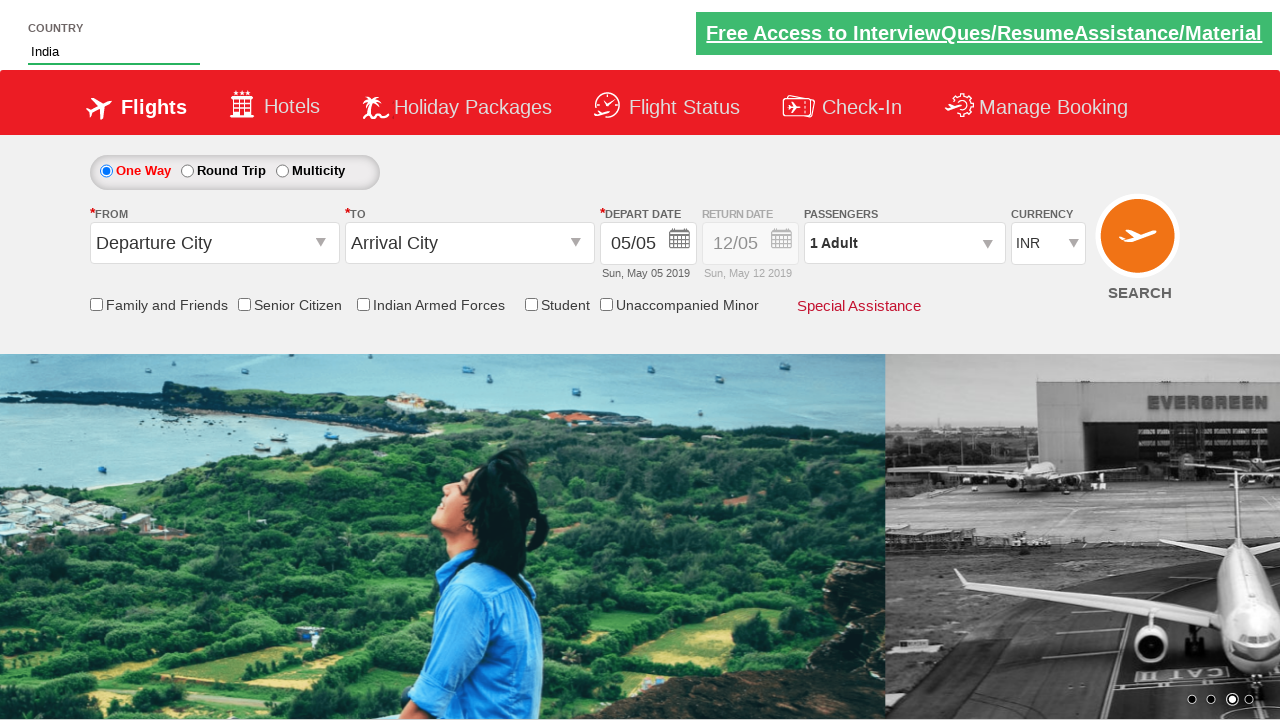

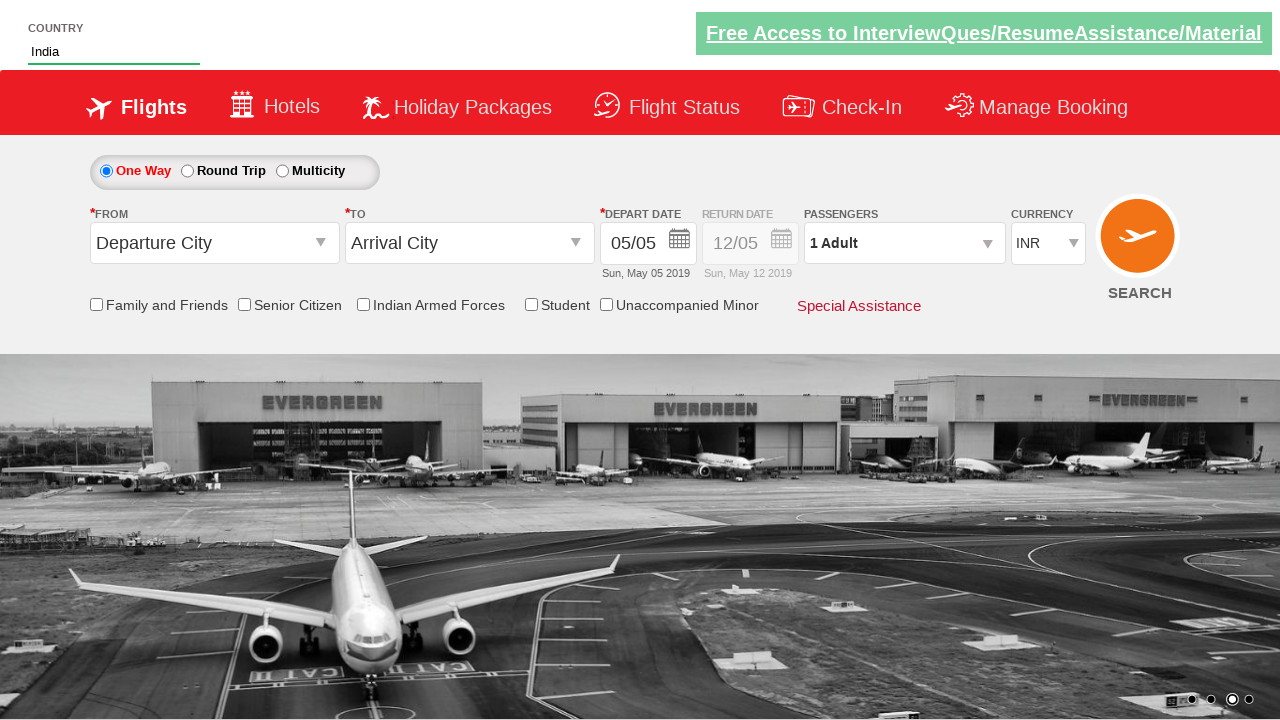